Tests clicking a link that opens a popup window on a test/demo blog page

Starting URL: https://omayo.blogspot.com/

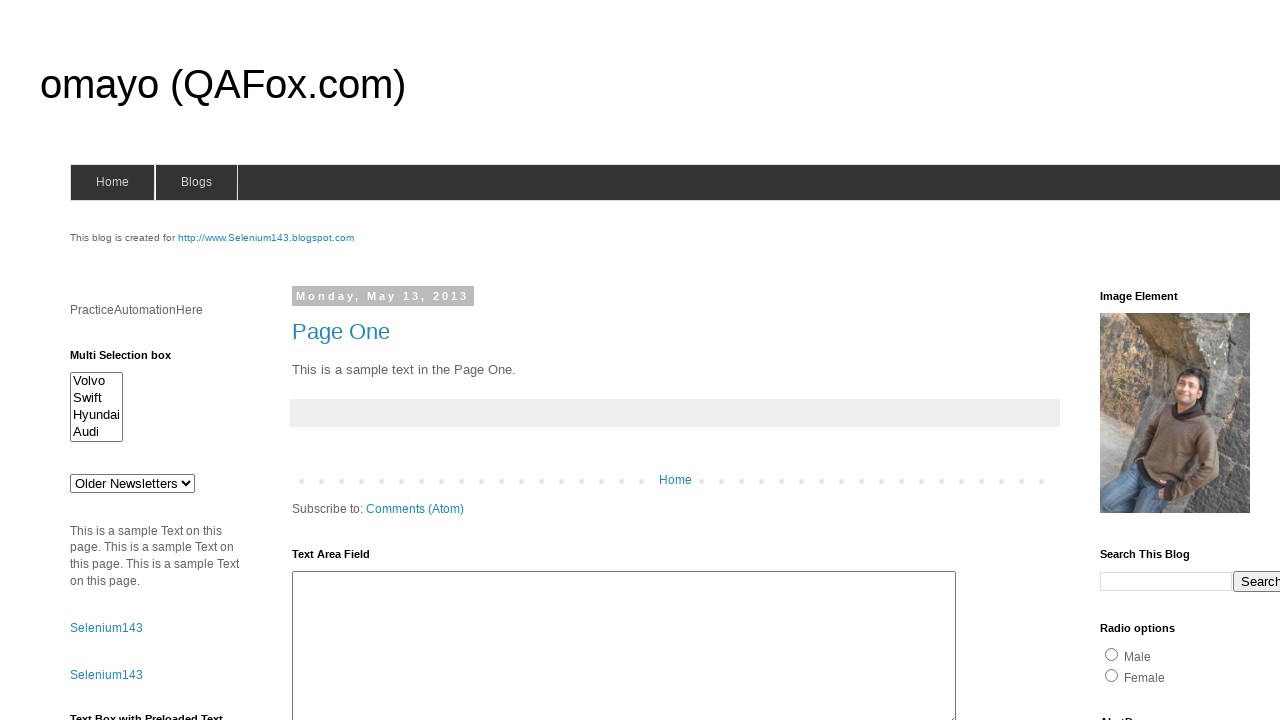

Navigated to https://omayo.blogspot.com/
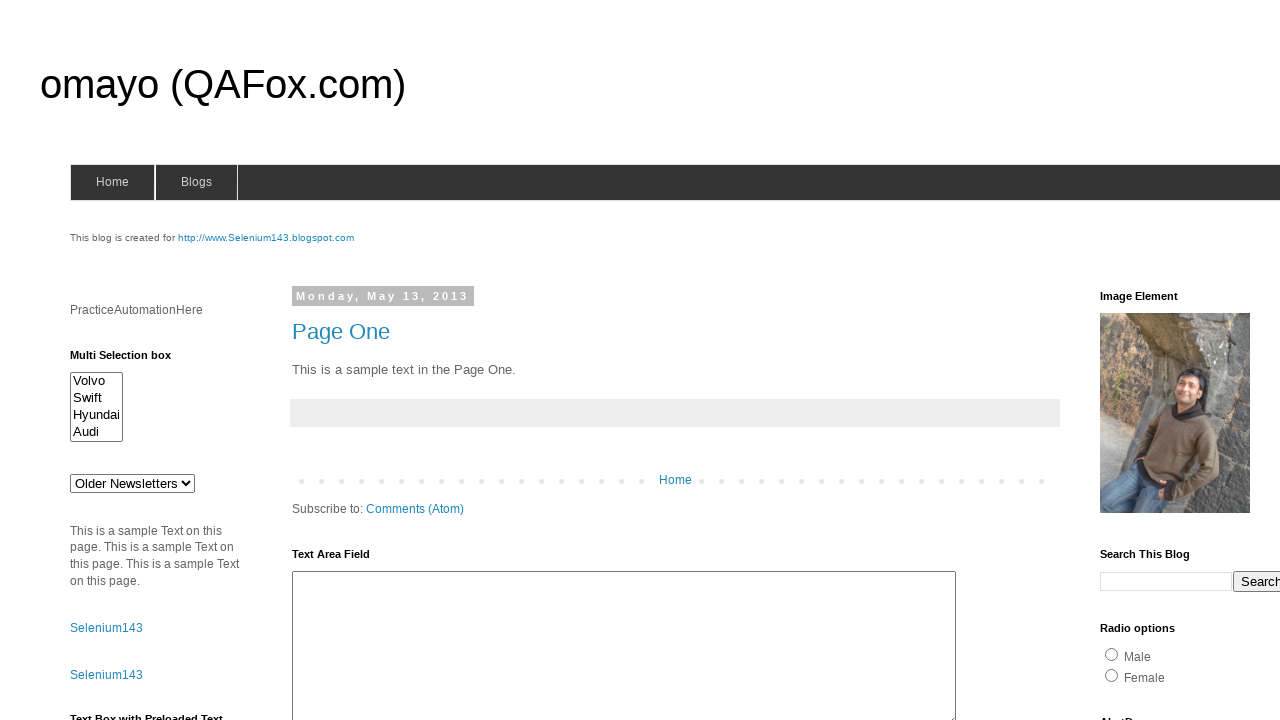

Clicked link to open a popup window at (132, 360) on text=Open a popup window
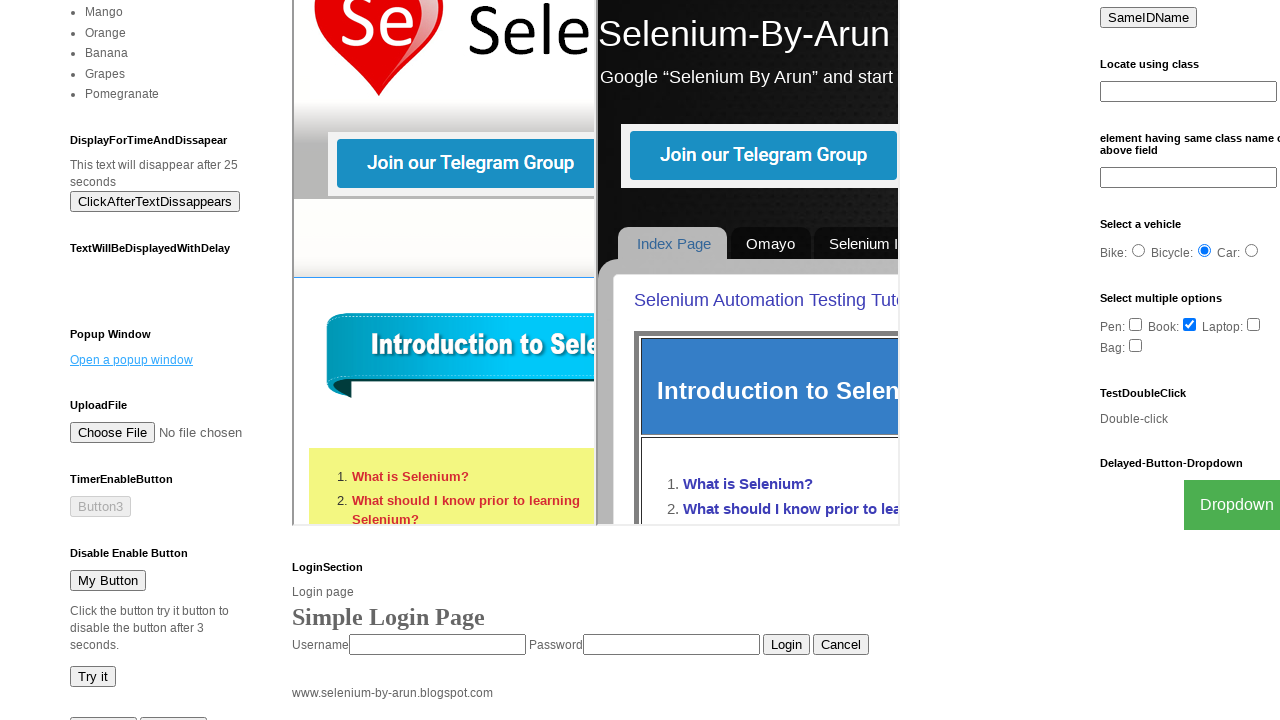

Waited 2 seconds for popup window to appear
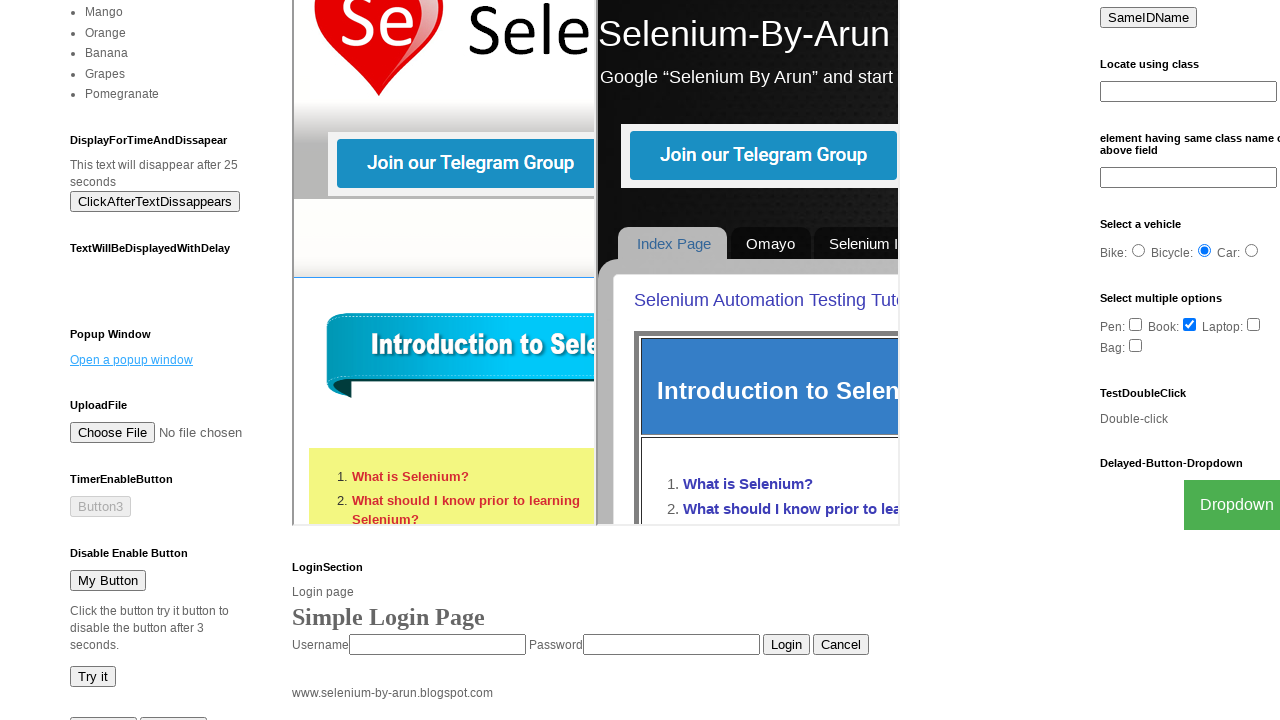

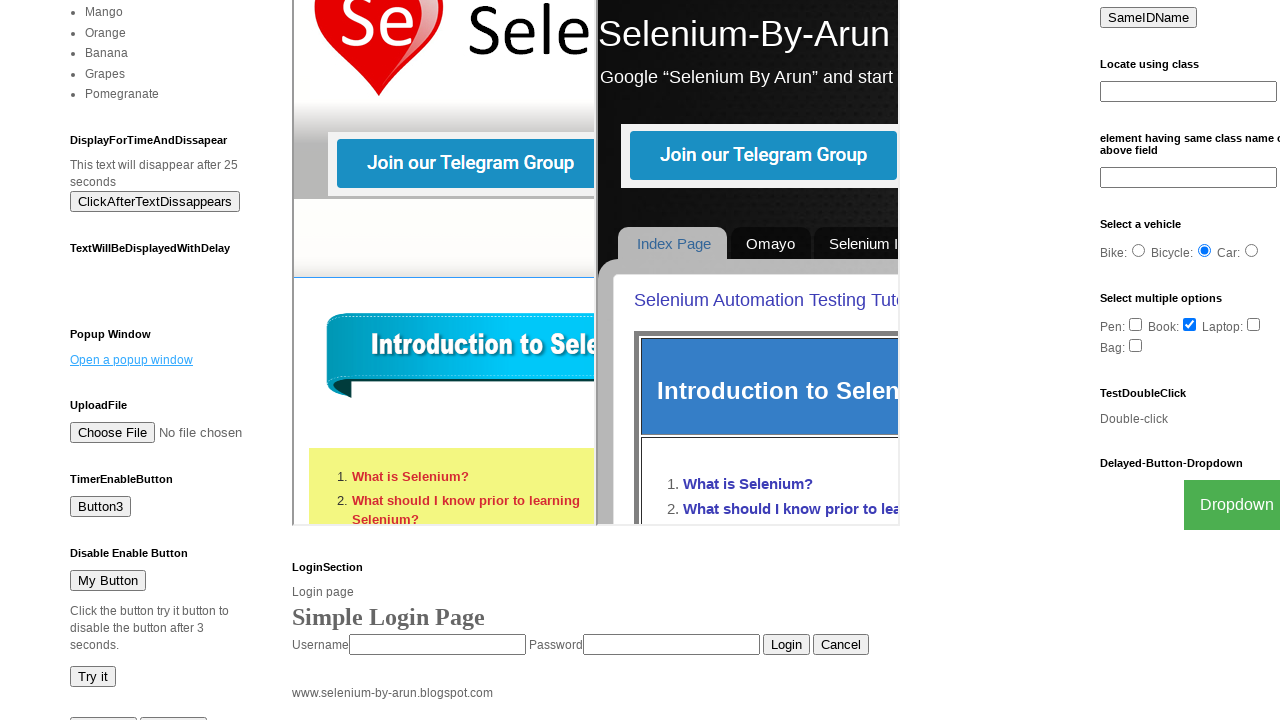